Simple navigation test that visits the Selenium website and then navigates to Flipkart website to verify basic browser navigation functionality.

Starting URL: https://www.selenium.dev/

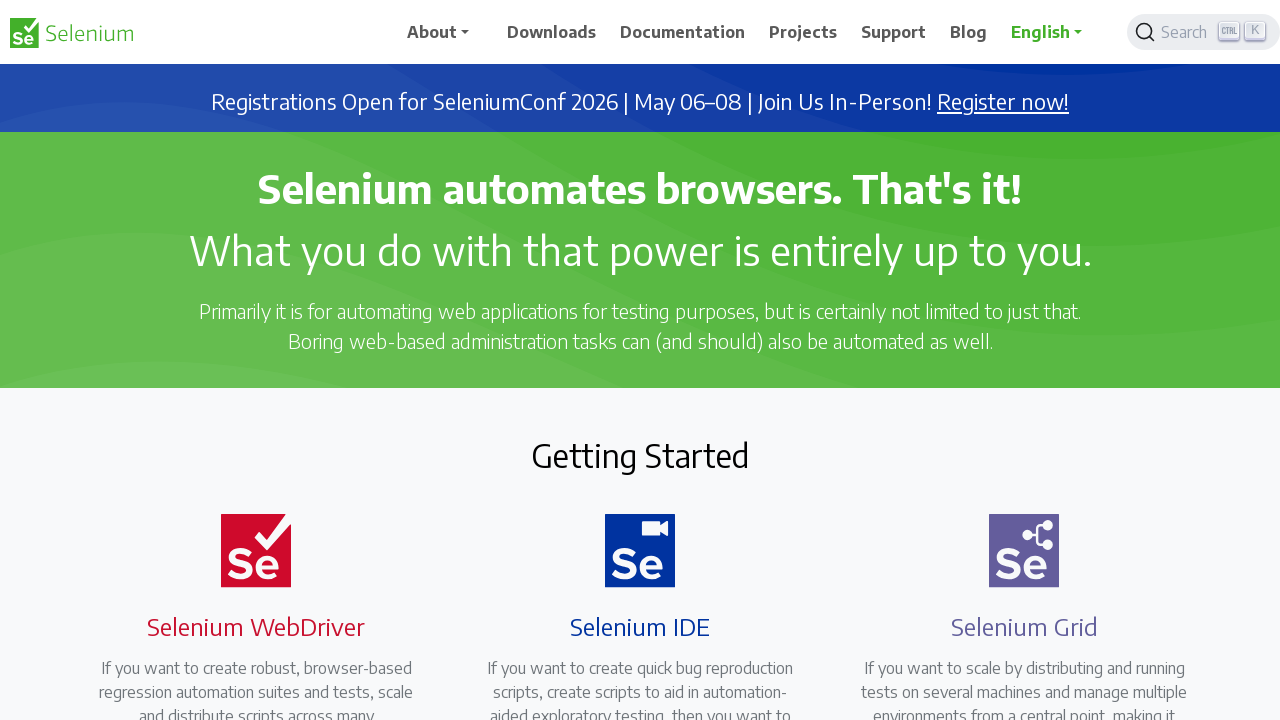

Selenium website loaded - domcontentloaded state reached
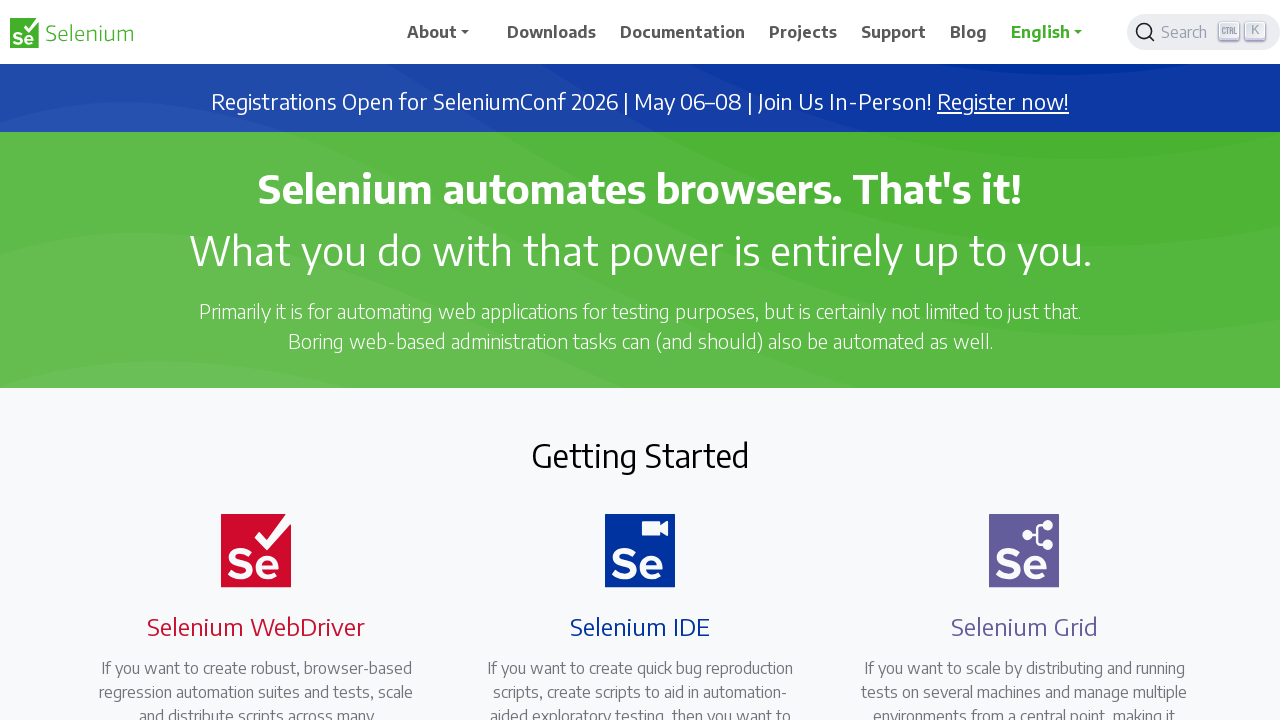

Navigated to Flipkart website
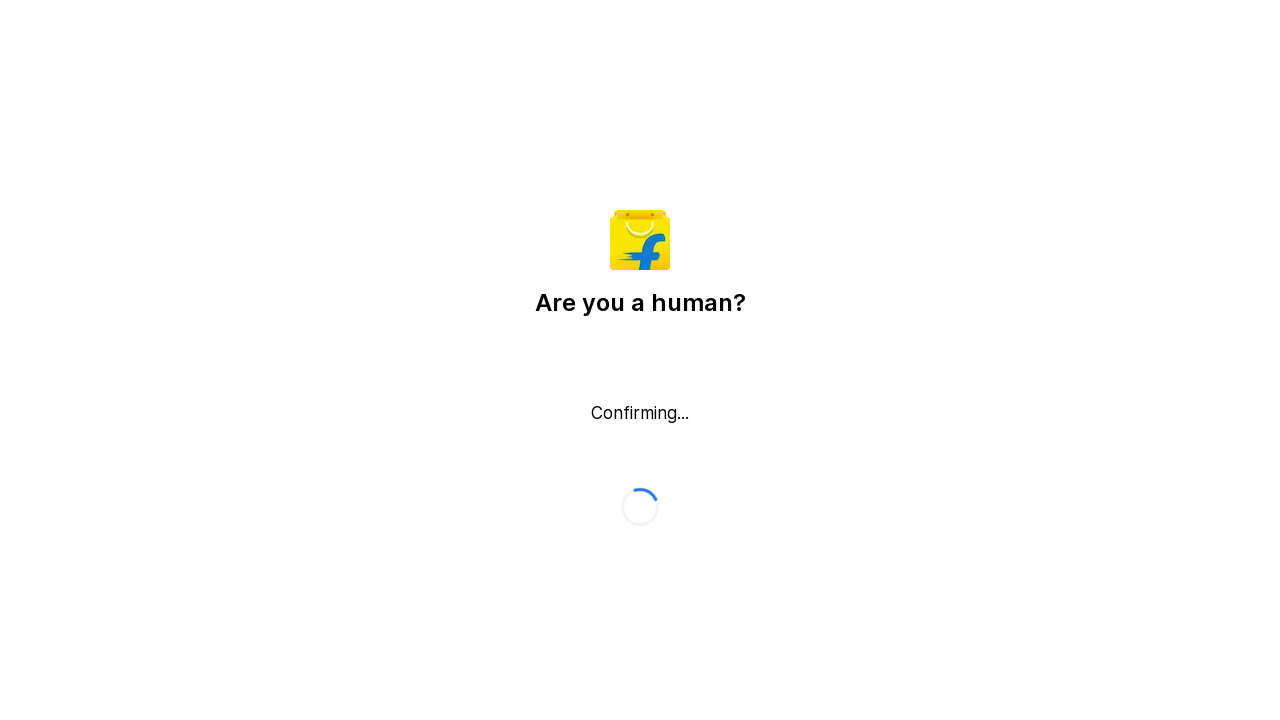

Flipkart website loaded - domcontentloaded state reached
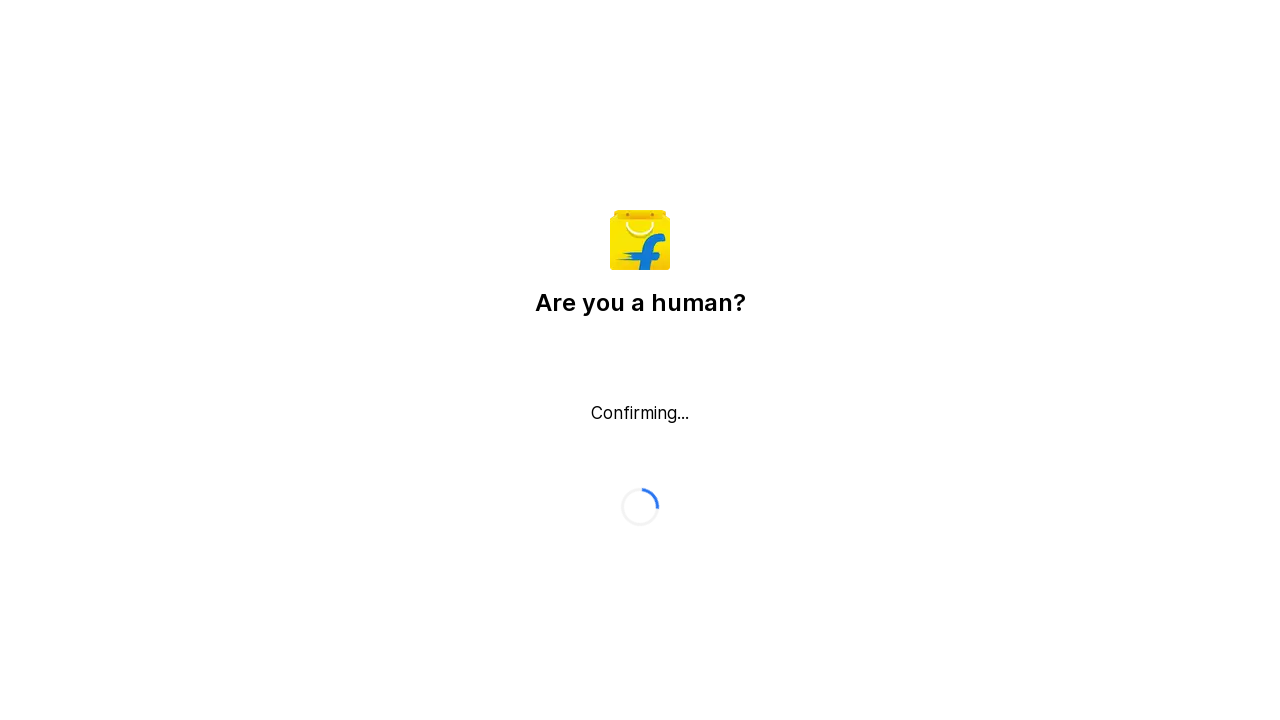

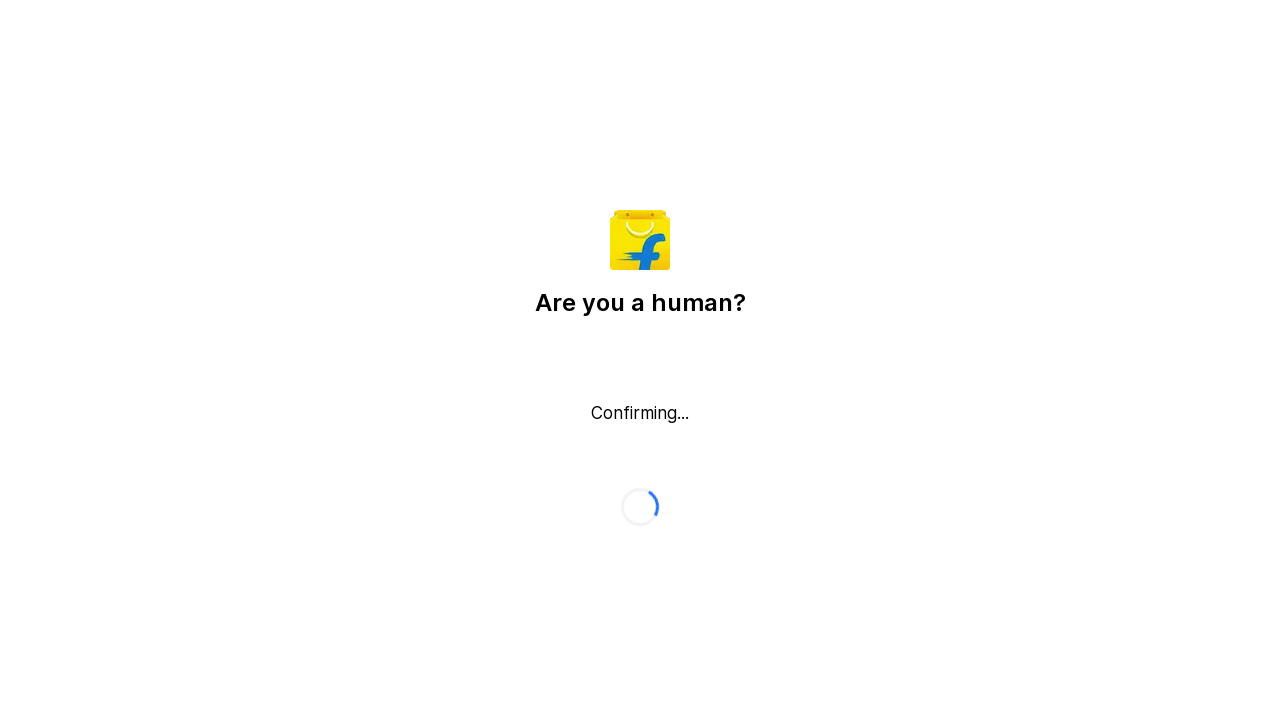